Performs keyboard input actions on the NuGet website by typing text

Starting URL: https://nuget.org

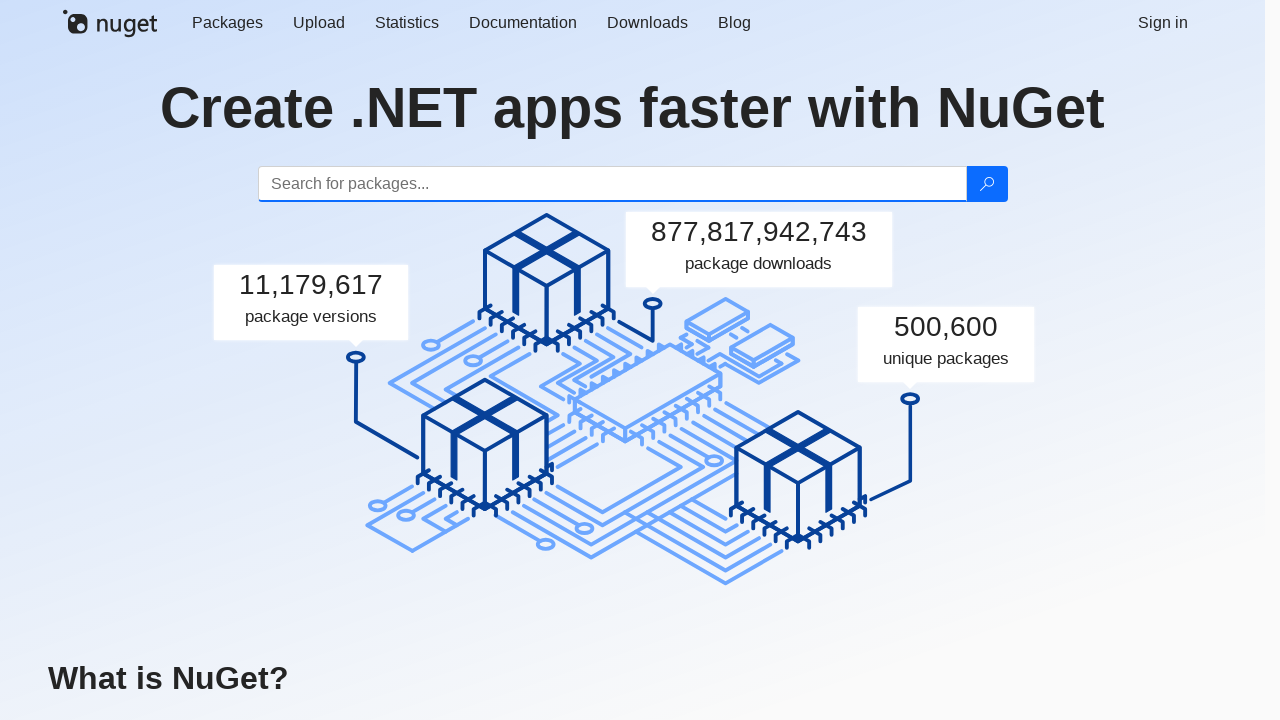

Page loaded with domcontentloaded state on NuGet website
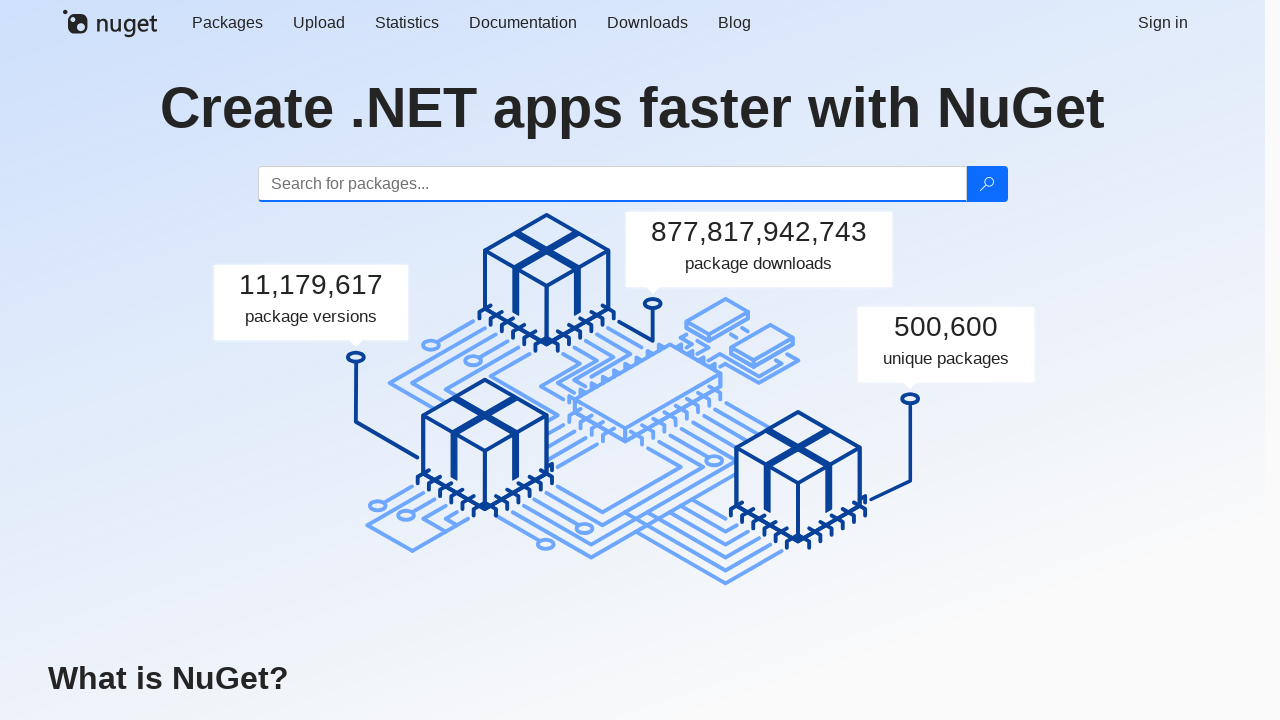

Typed 'abc' via keyboard input
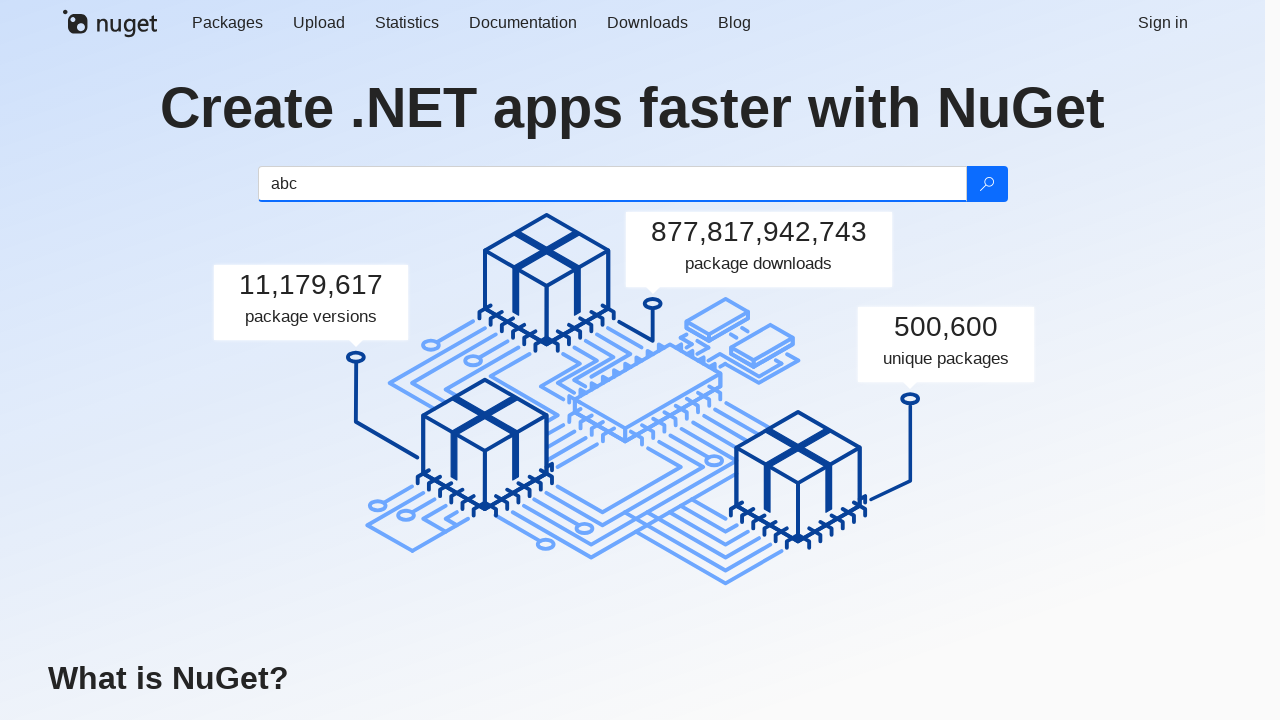

Typed 'Hi,' via keyboard input
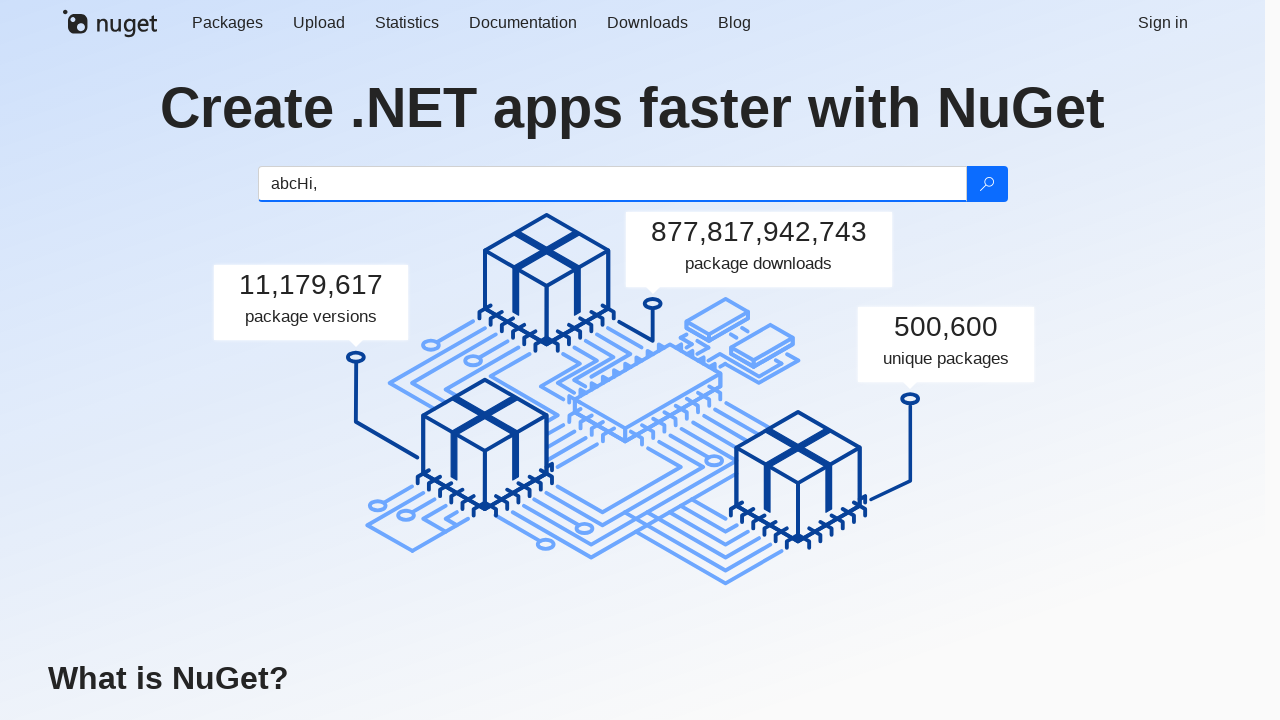

Typed 'World' via keyboard input
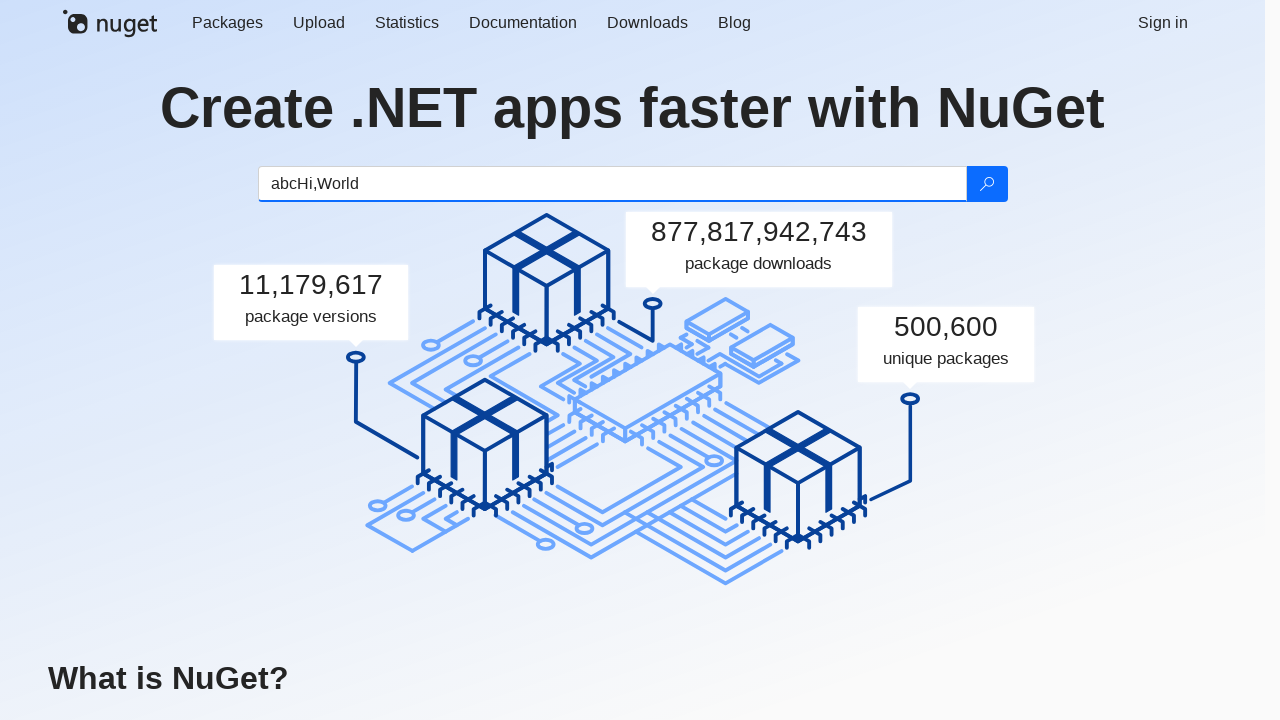

Typed '!' via keyboard input
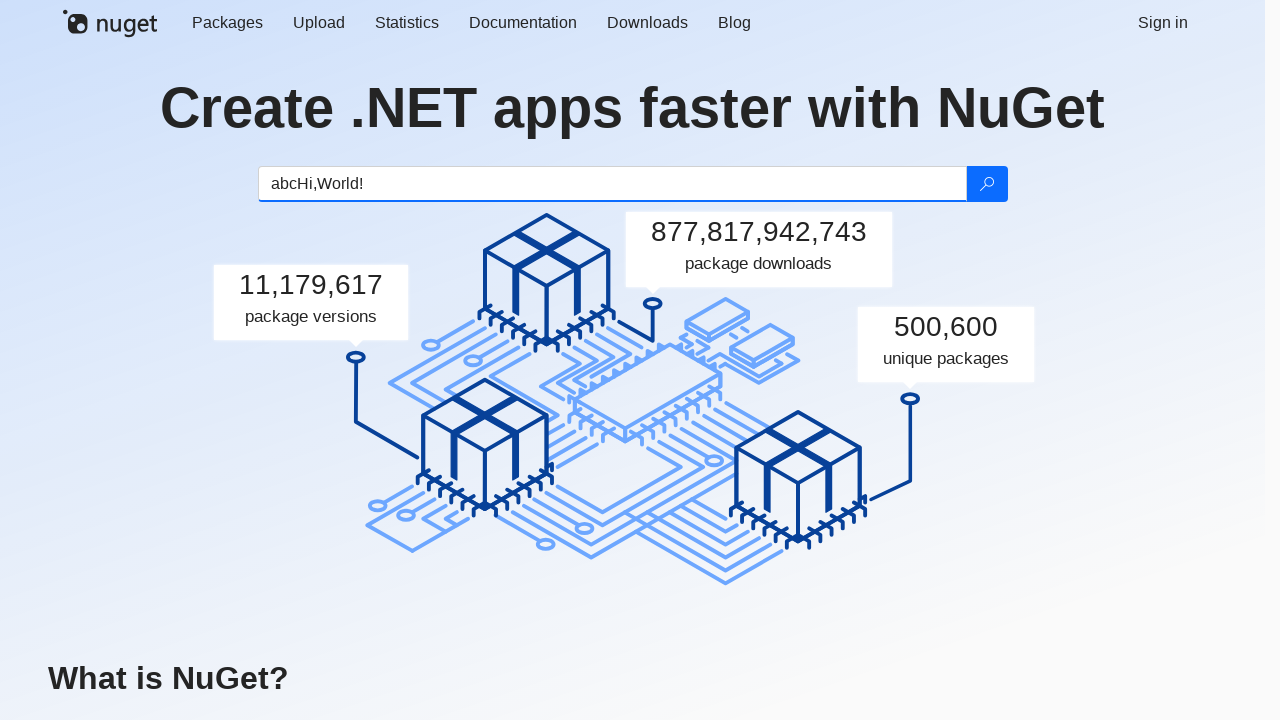

Typed 'qwe' via keyboard input
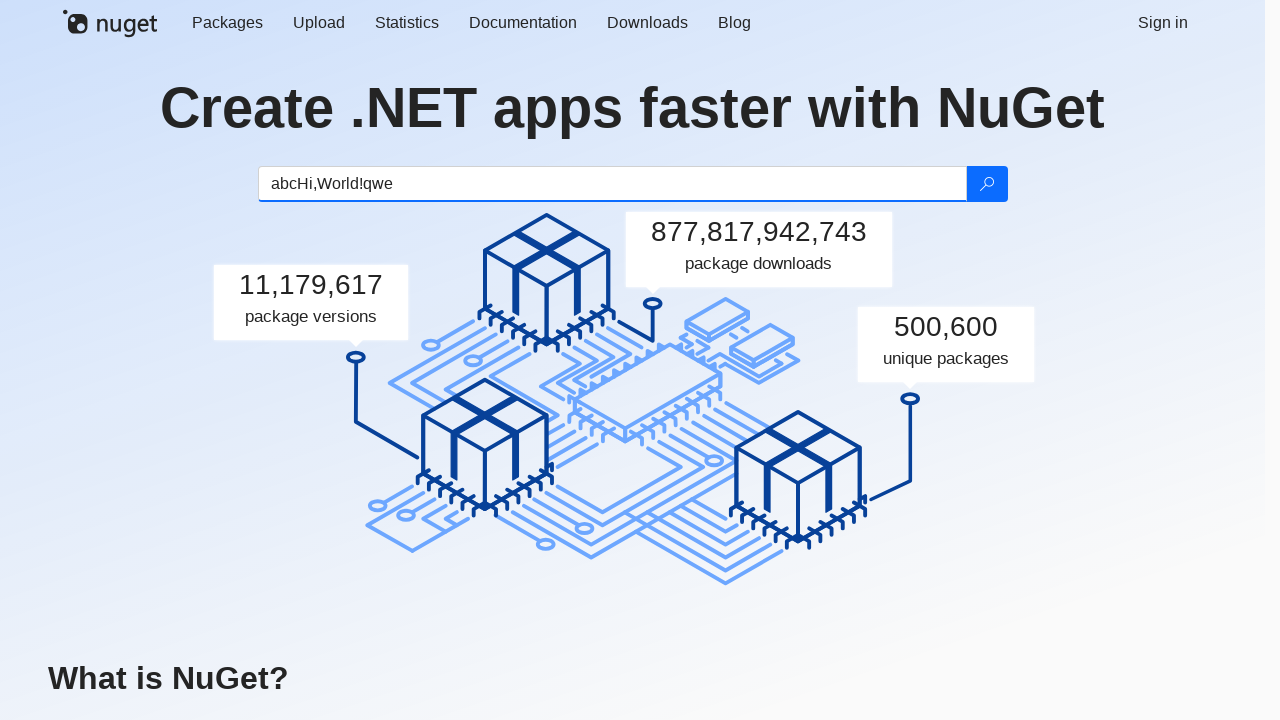

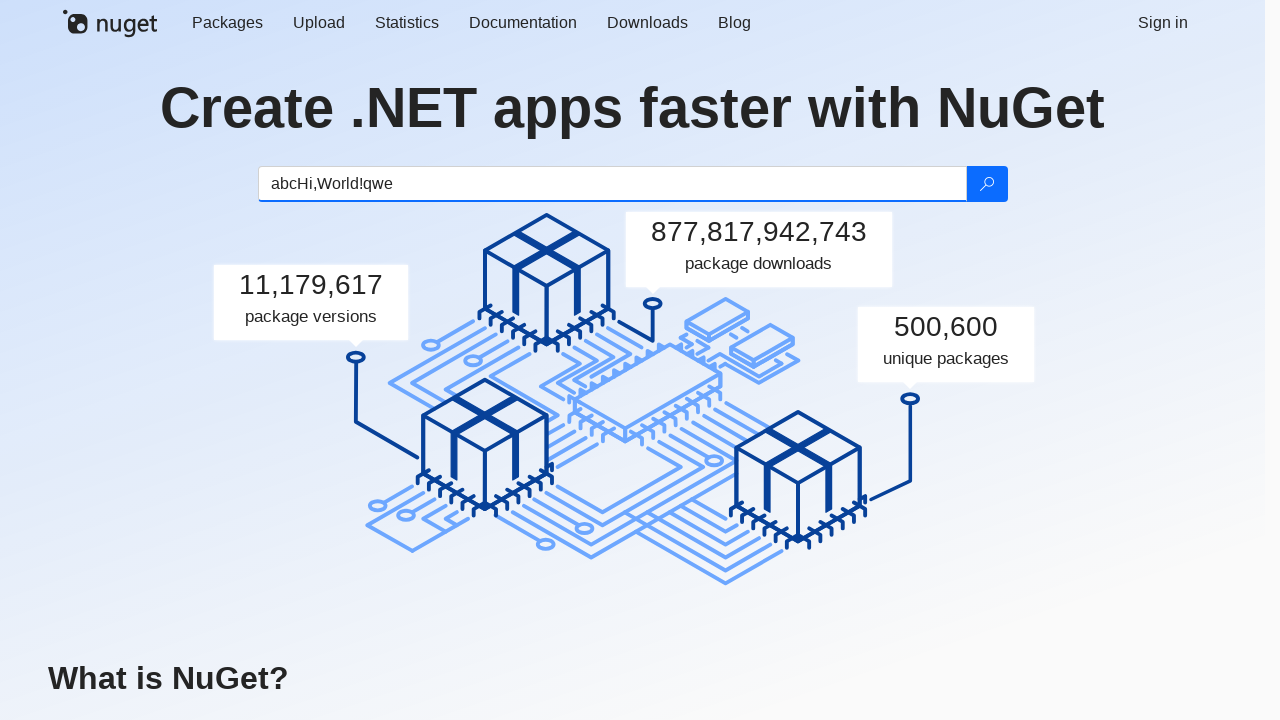